Tests the Broken Images page by clicking the link and verifying that images are present on the page.

Starting URL: http://the-internet.herokuapp.com/

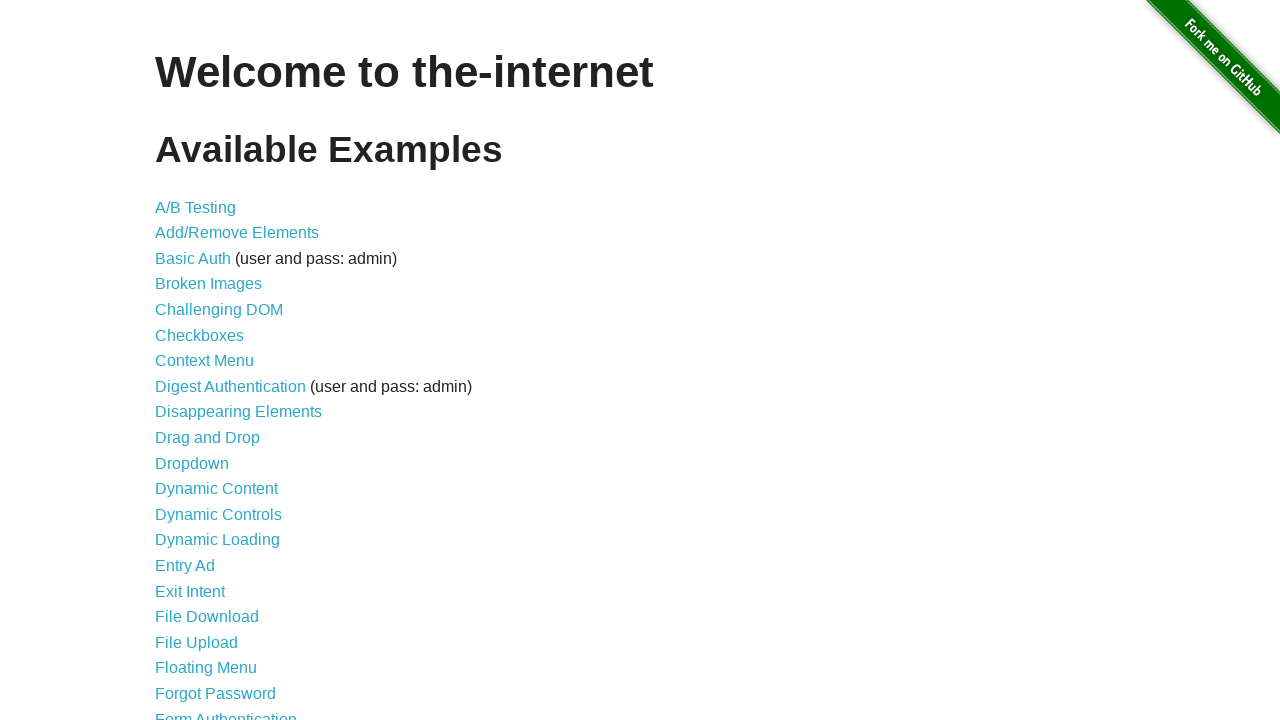

Clicked on Broken Images link at (208, 284) on text=Broken Images
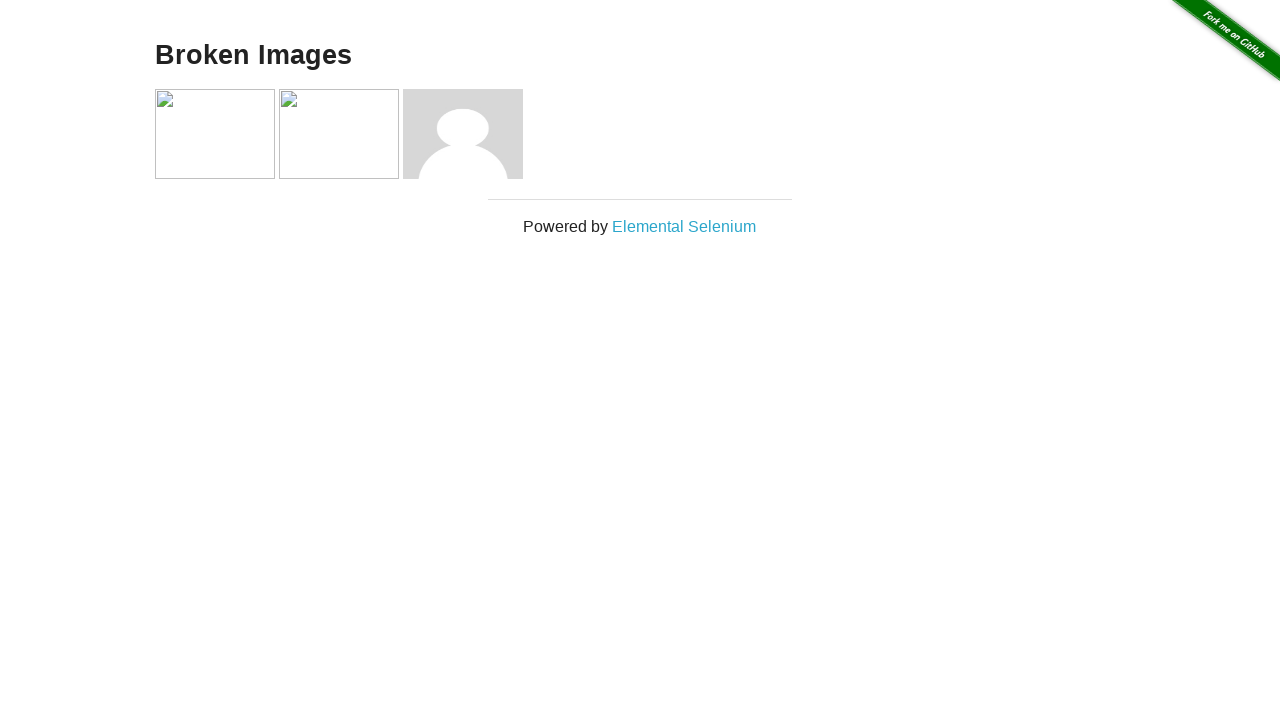

Example container loaded
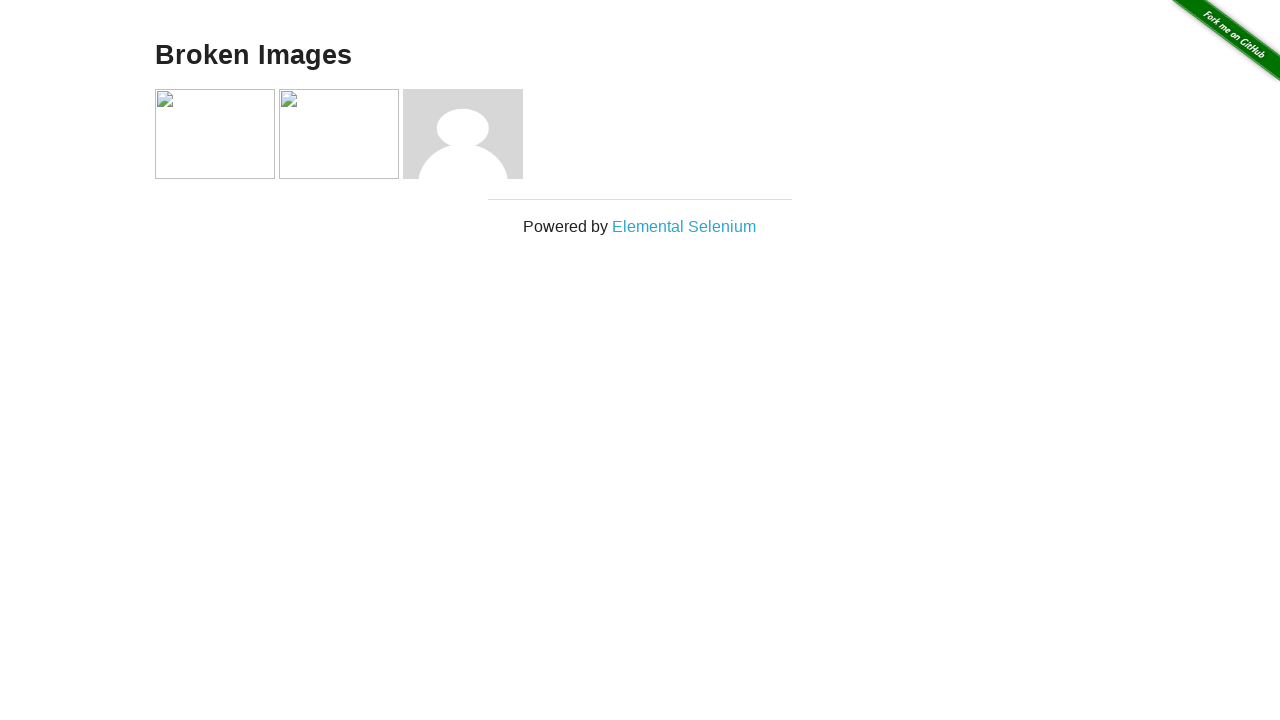

Verified images are present on the Broken Images page
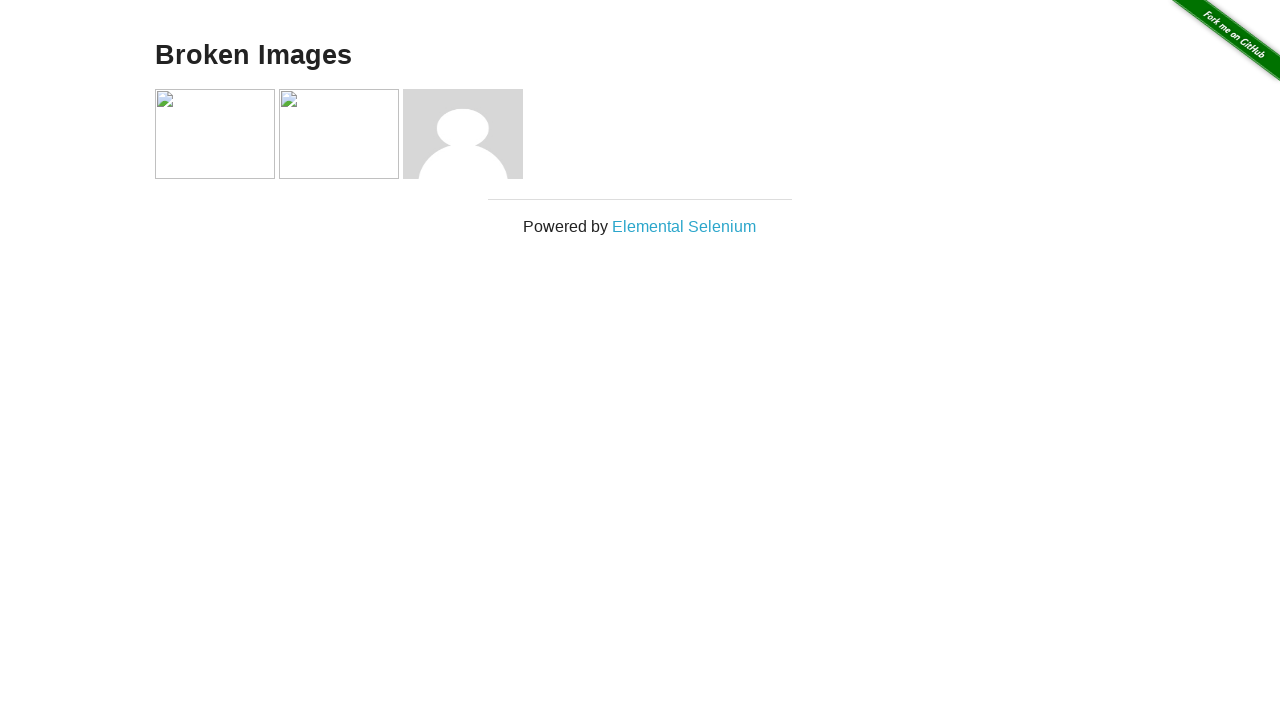

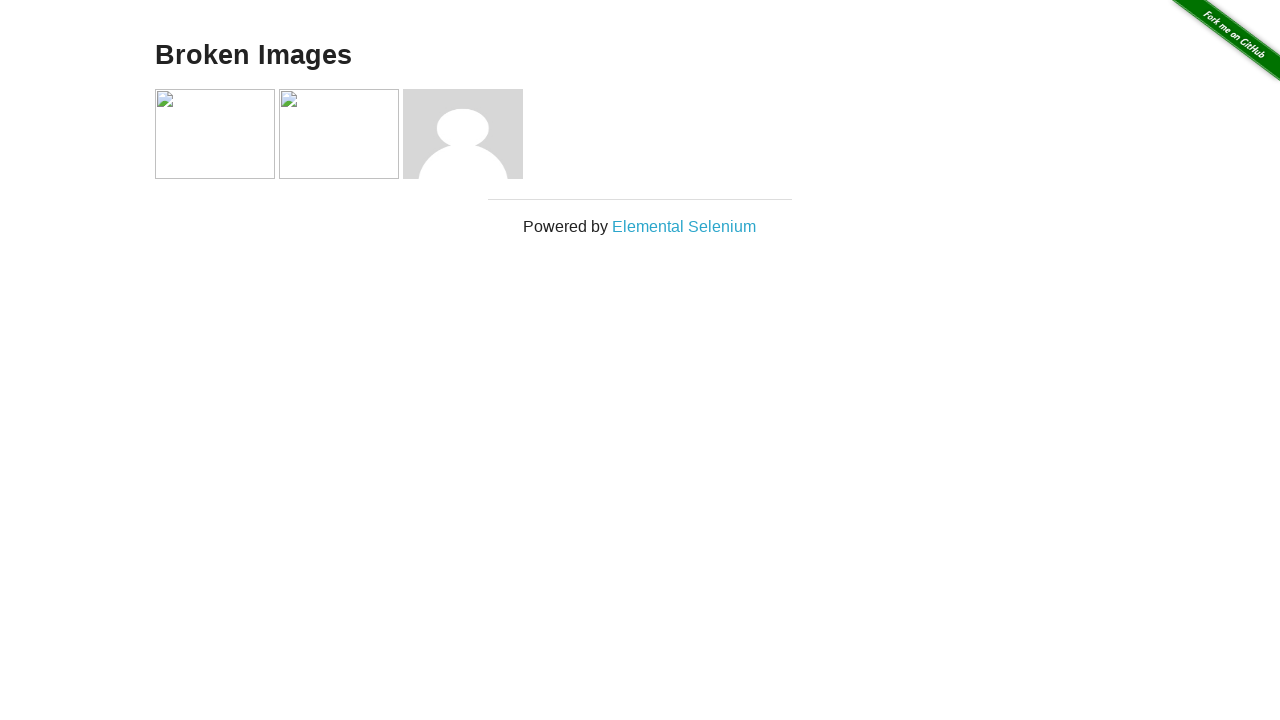